Tests navigation by clicking the A/B Testing link and then navigating back to the main page

Starting URL: https://the-internet.herokuapp.com/

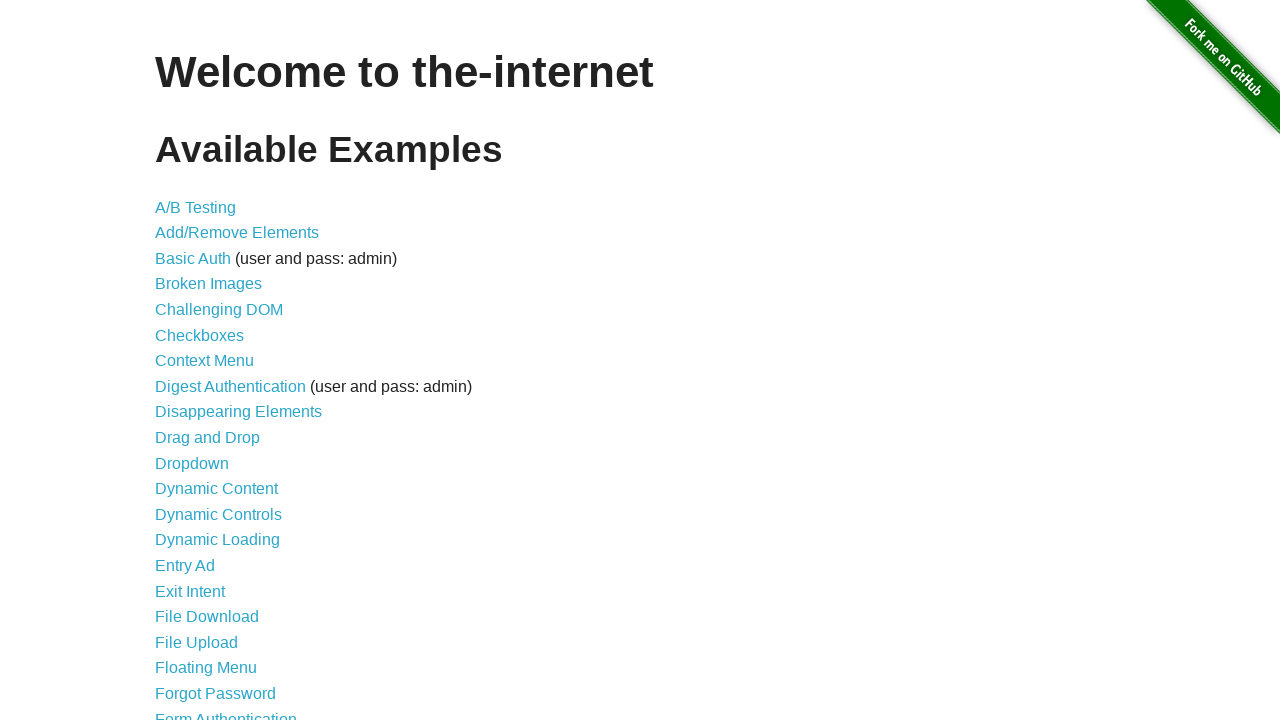

Clicked on the A/B Testing link at (196, 207) on xpath=/html/body/div[2]/div/ul/li[1]/a
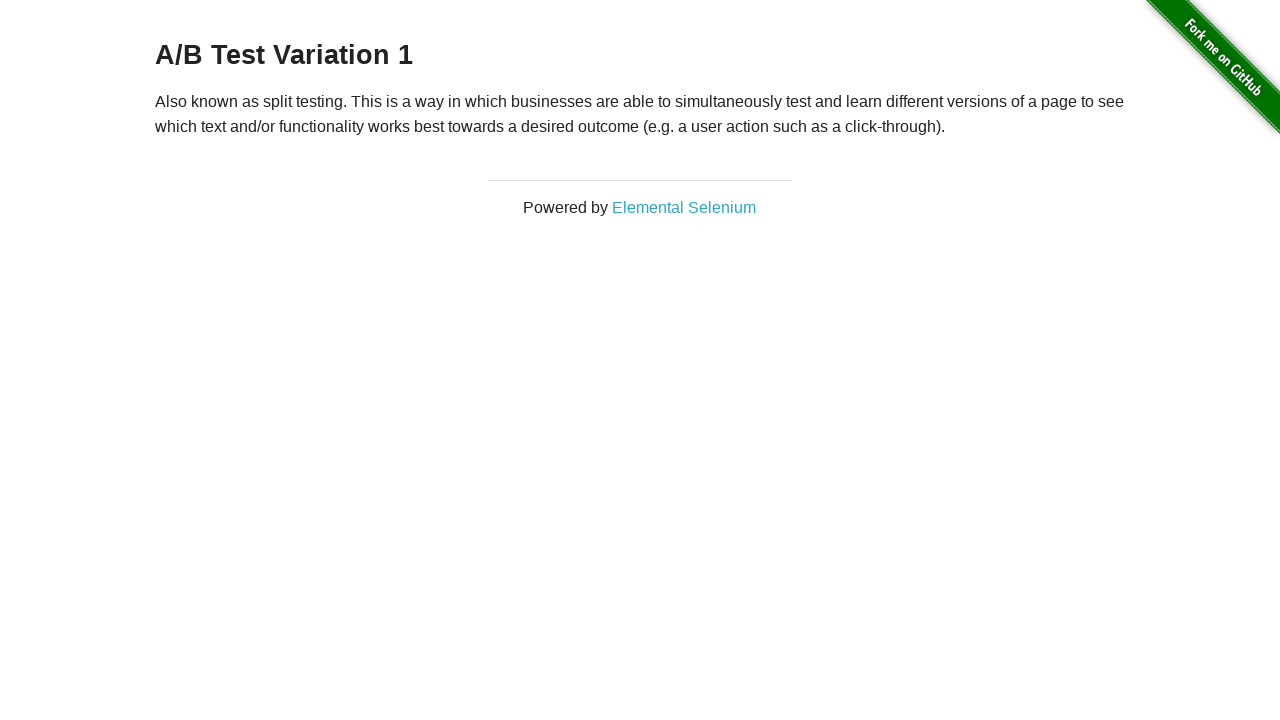

Navigated back to the main page
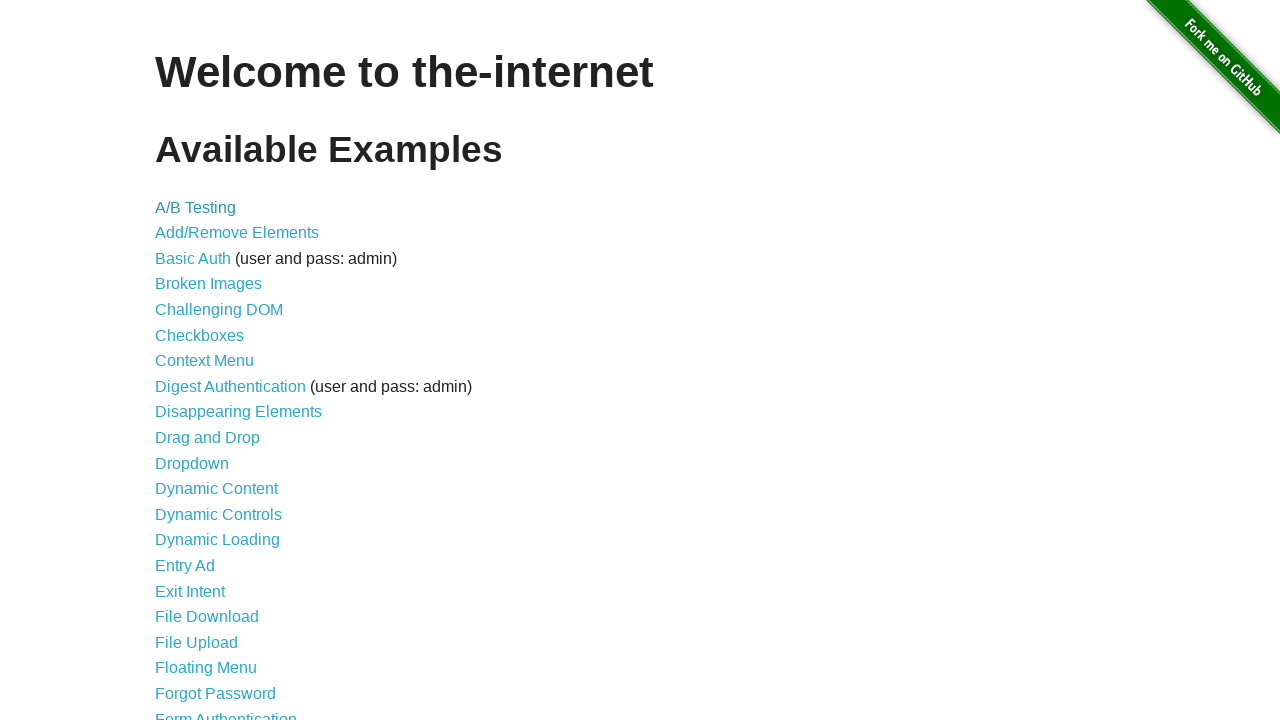

Verified page loaded by waiting for domcontentloaded state
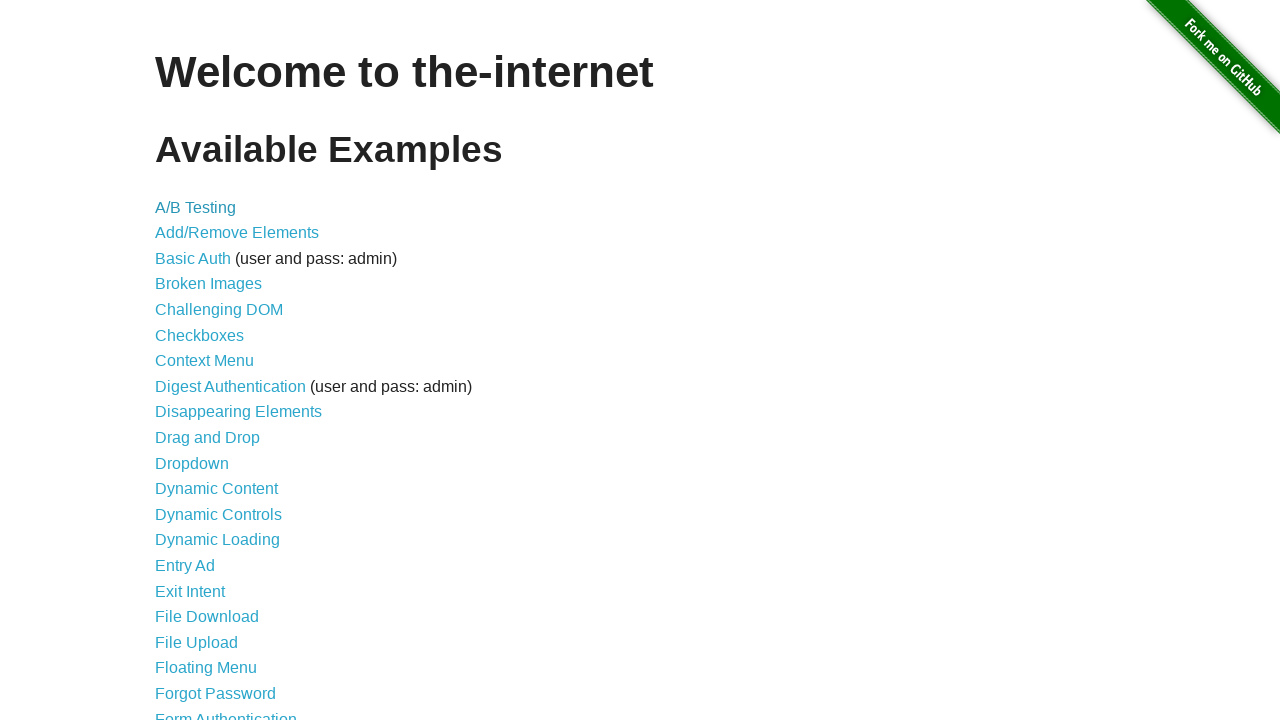

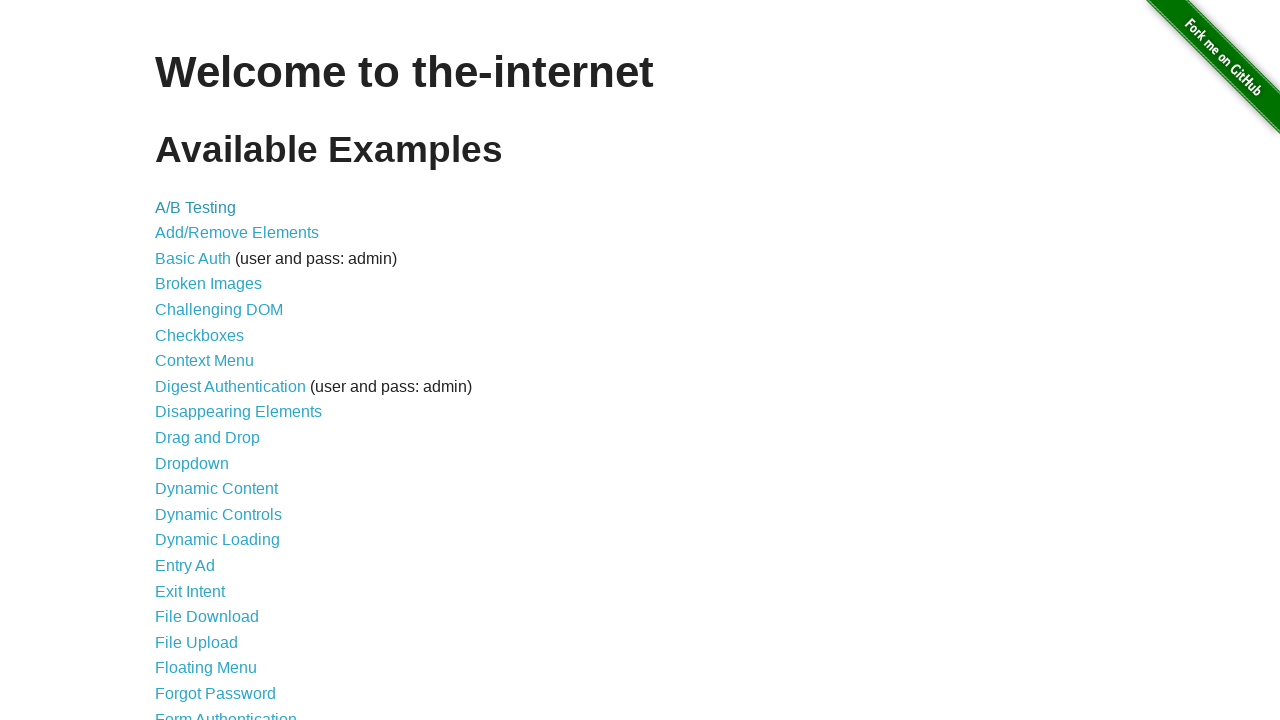